Tests JavaScript alert handling by clicking buttons that trigger JS Alert, JS Confirm, and JS Prompt dialogs, then accepting/dismissing them and entering text in the prompt.

Starting URL: https://the-internet.herokuapp.com/javascript_alerts

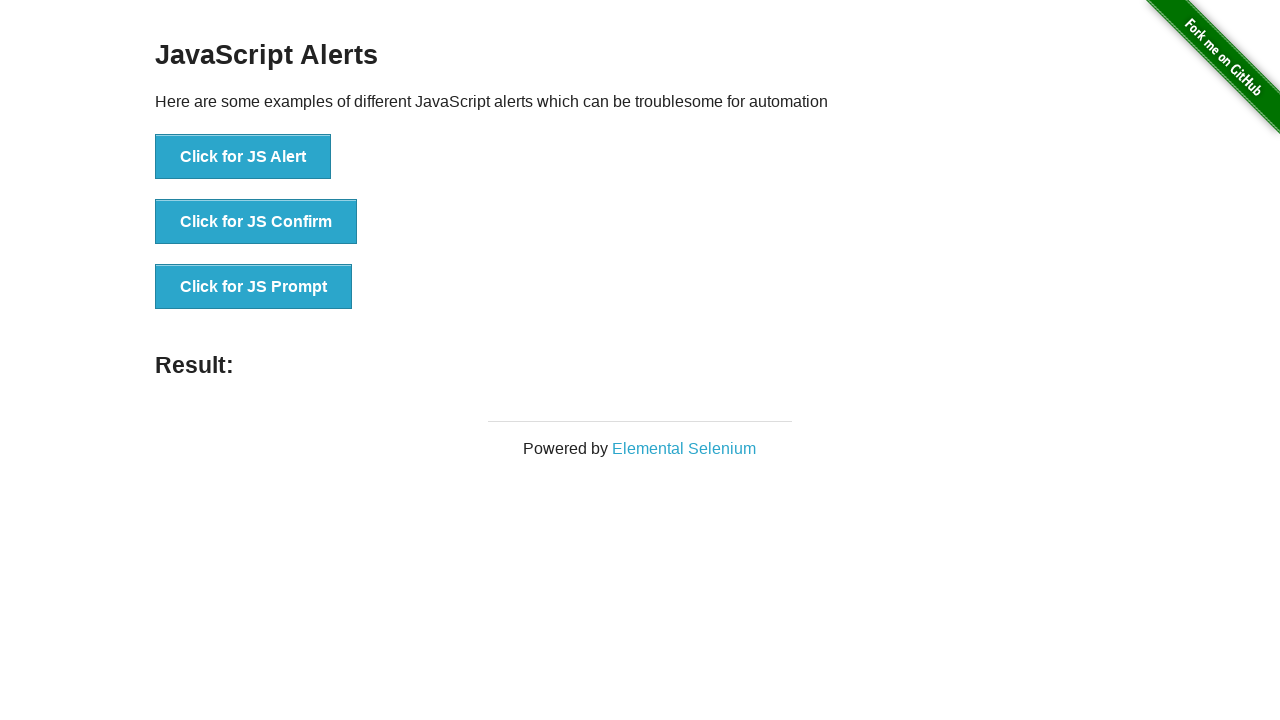

Clicked JS Alert button at (243, 157) on xpath=//button[normalize-space()='Click for JS Alert']
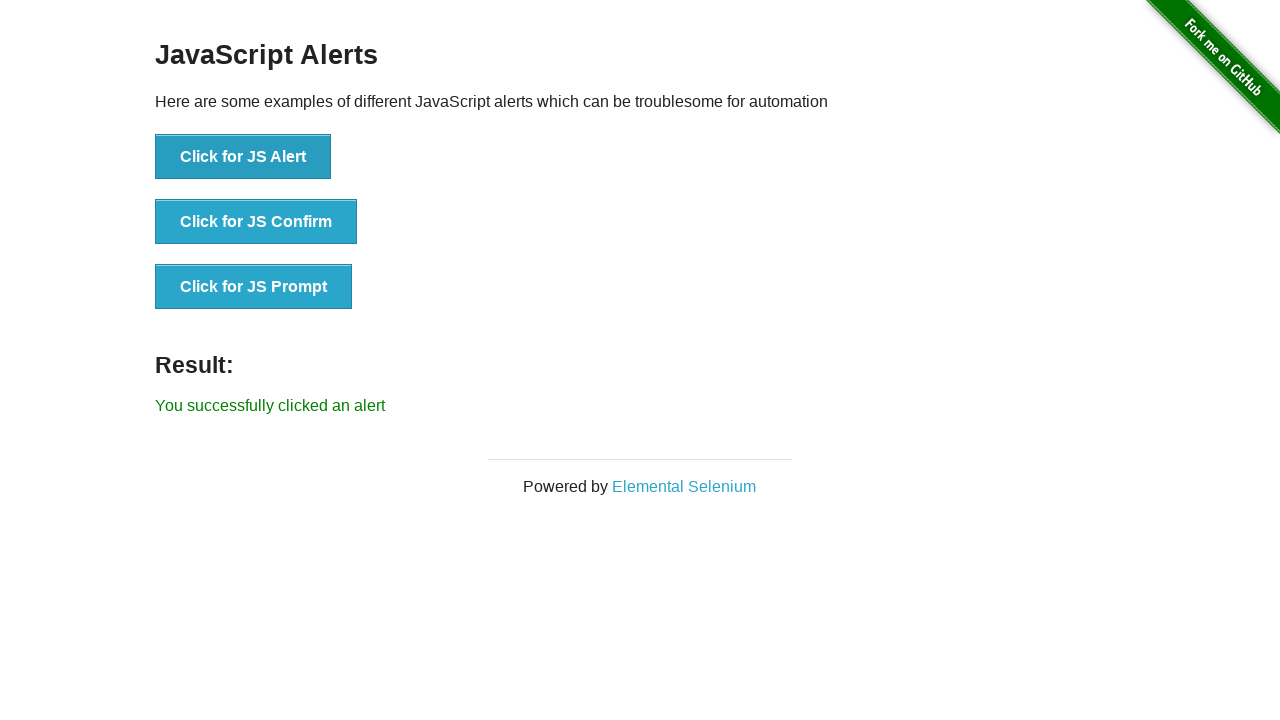

Set up dialog handler for JS Alert
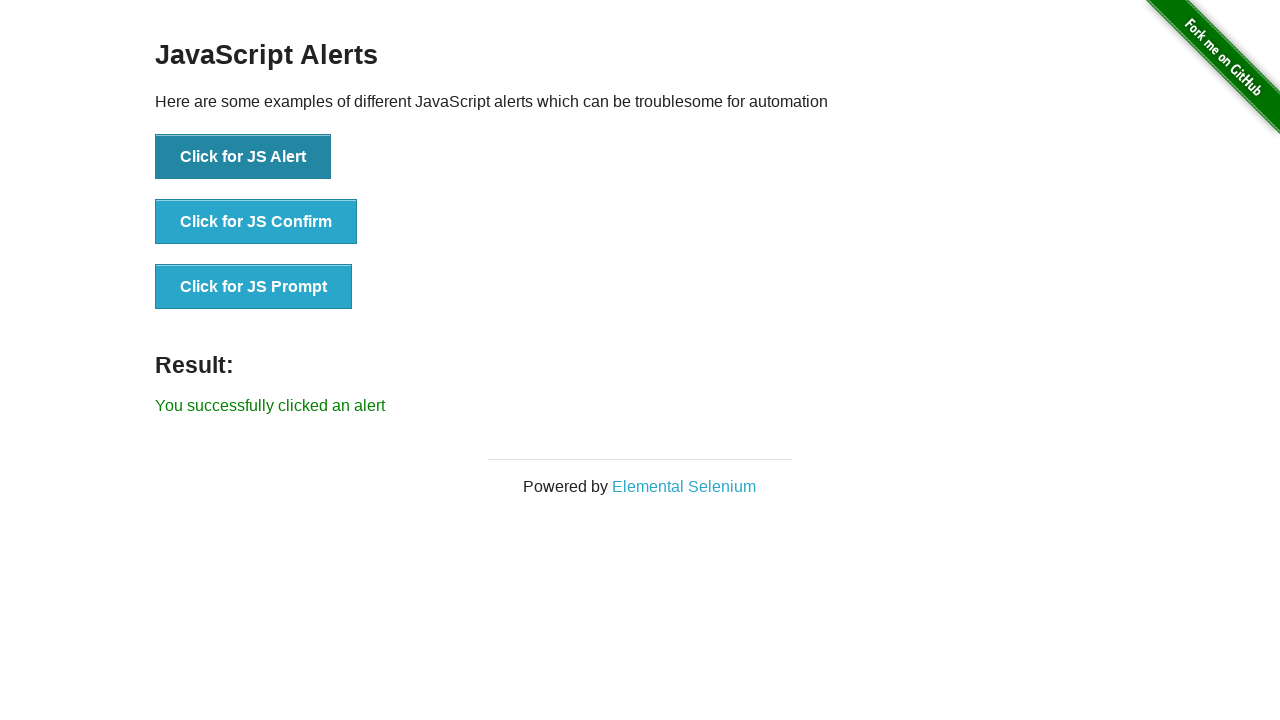

Registered dialog handler for JS Alert
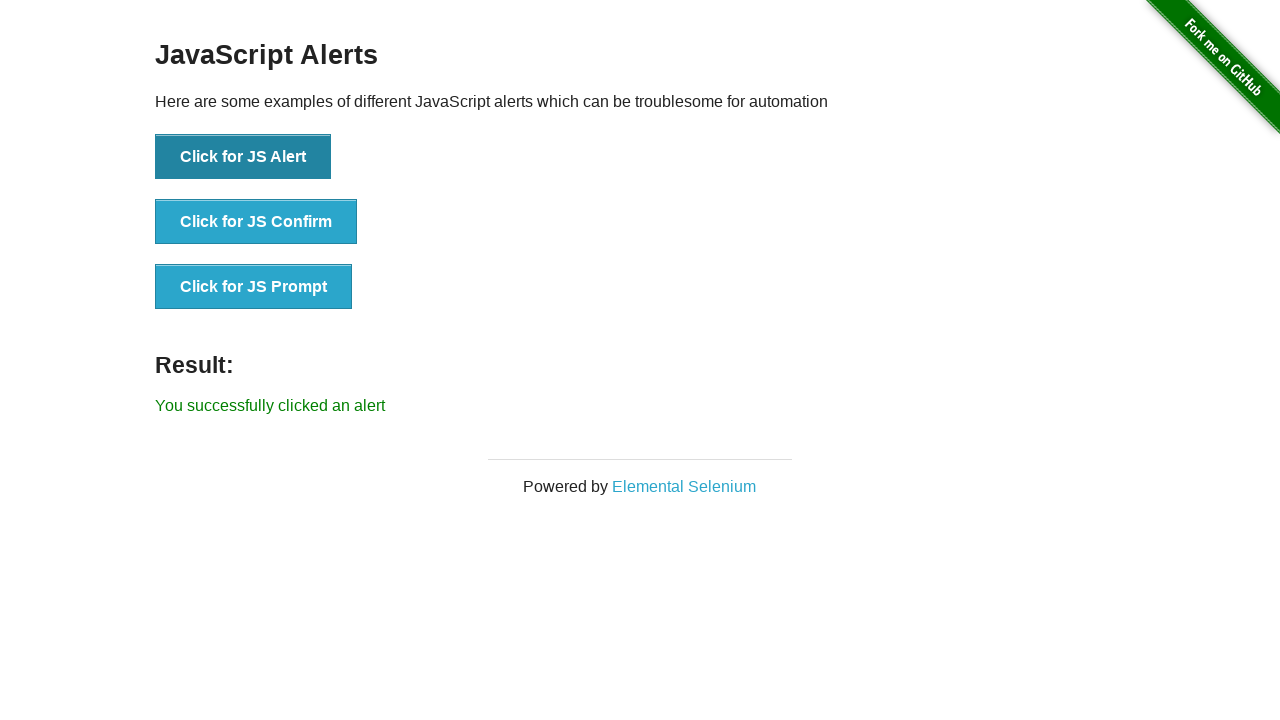

Clicked JS Alert button and accepted alert dialog at (243, 157) on xpath=//button[normalize-space()='Click for JS Alert']
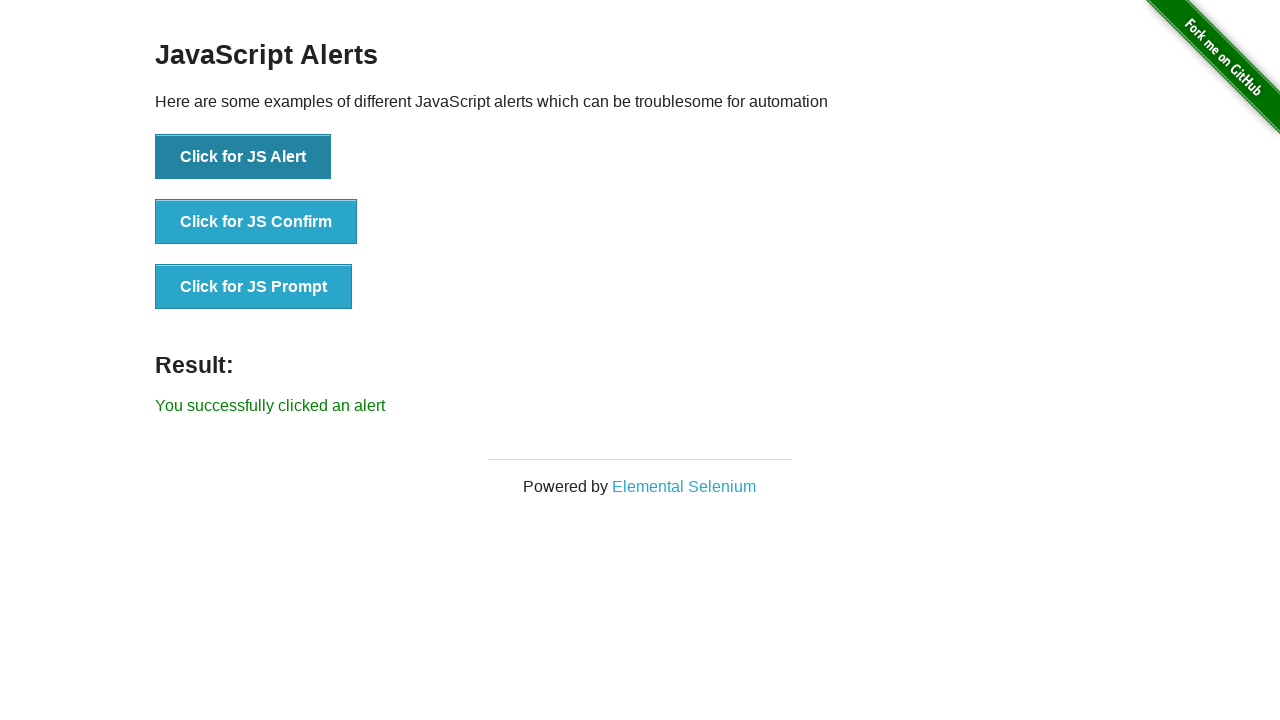

Waited 500ms for JS Alert result to display
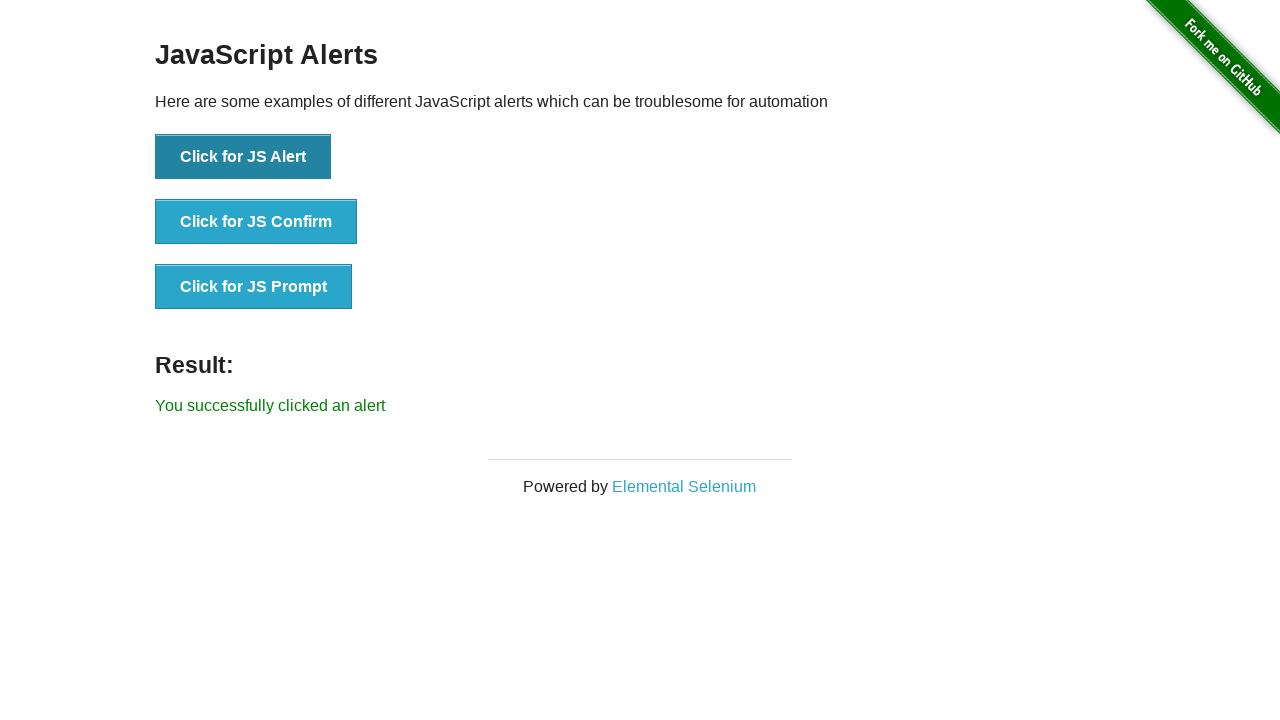

Registered dialog handler for JS Confirm
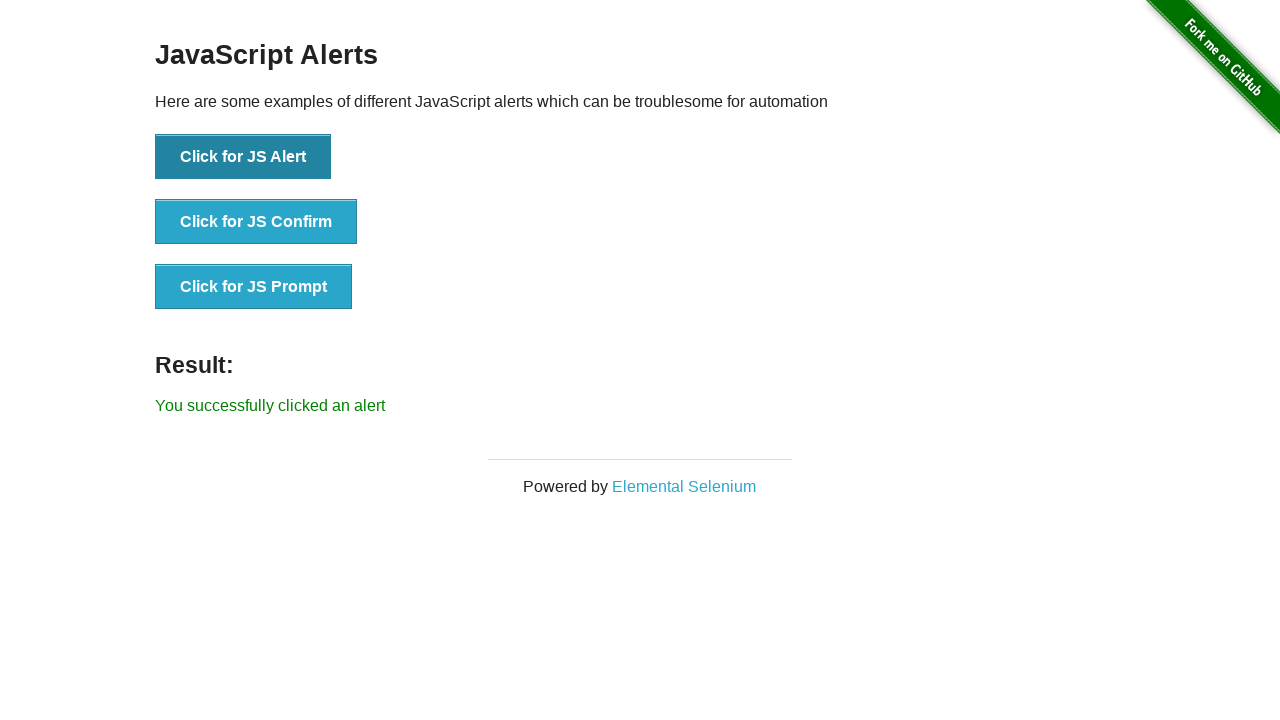

Clicked JS Confirm button and accepted confirm dialog at (256, 222) on xpath=//button[normalize-space()='Click for JS Confirm']
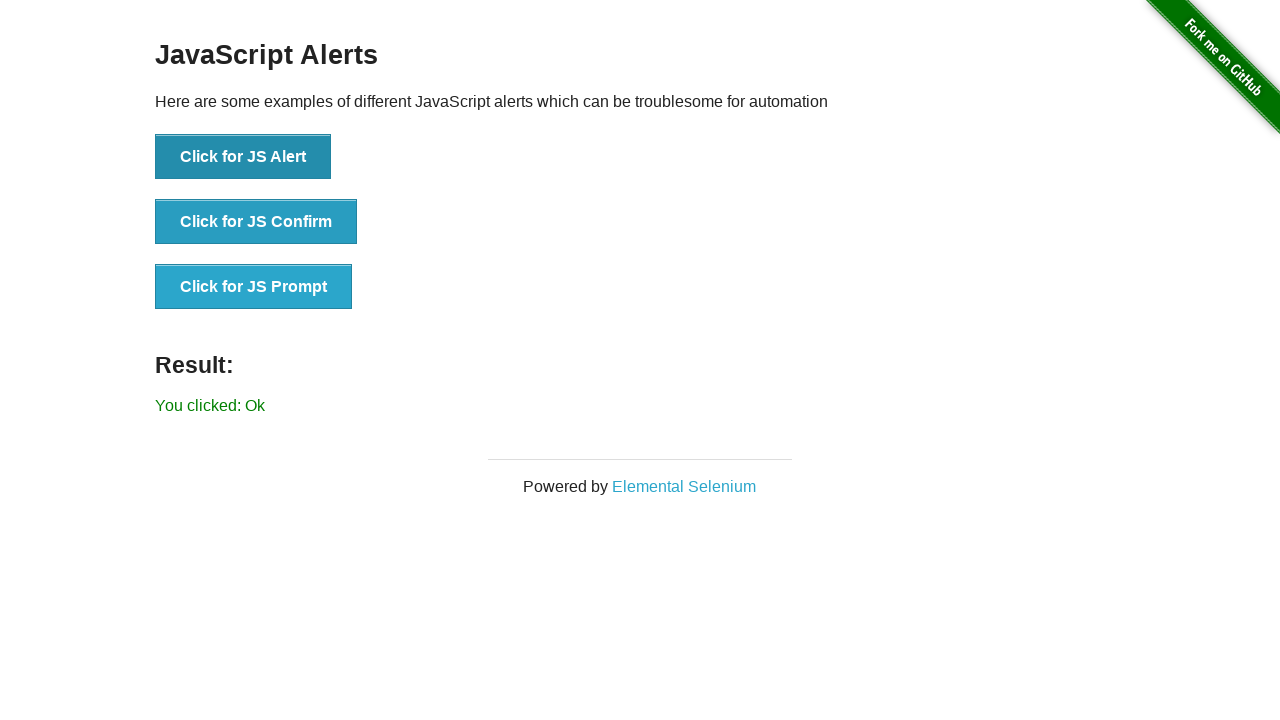

Waited 500ms for JS Confirm result to display
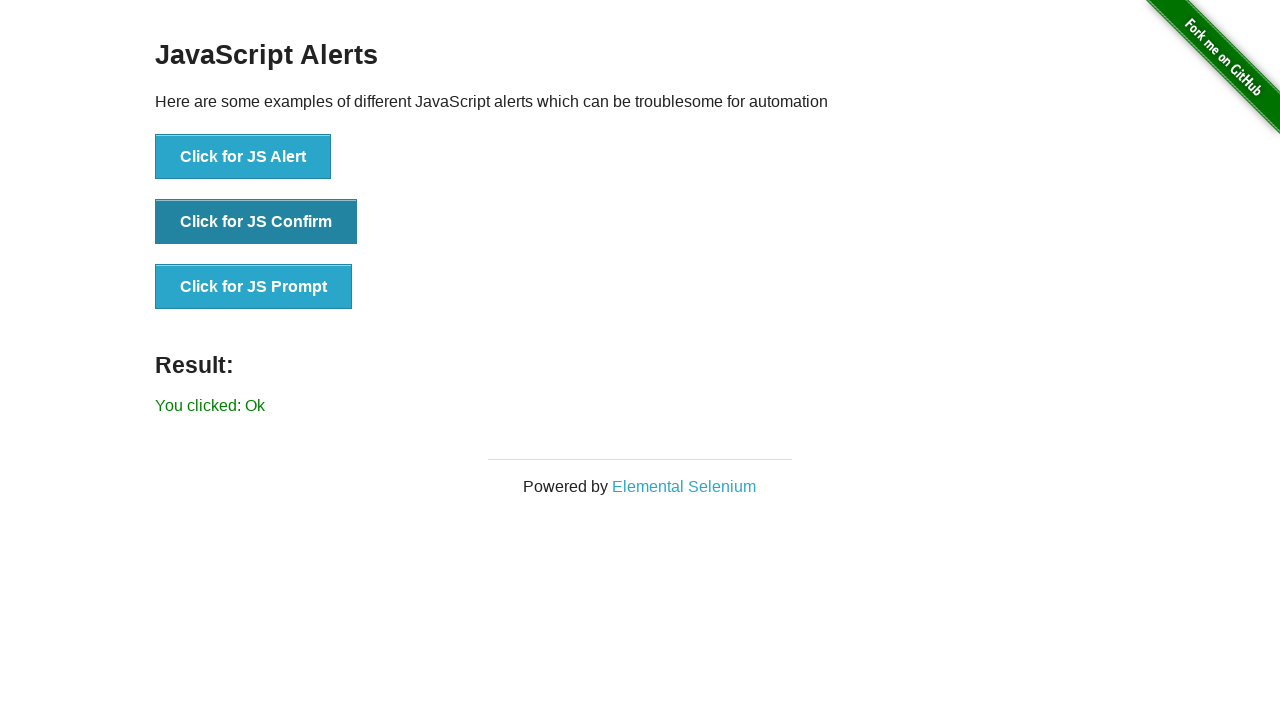

Registered dialog handler for JS Prompt
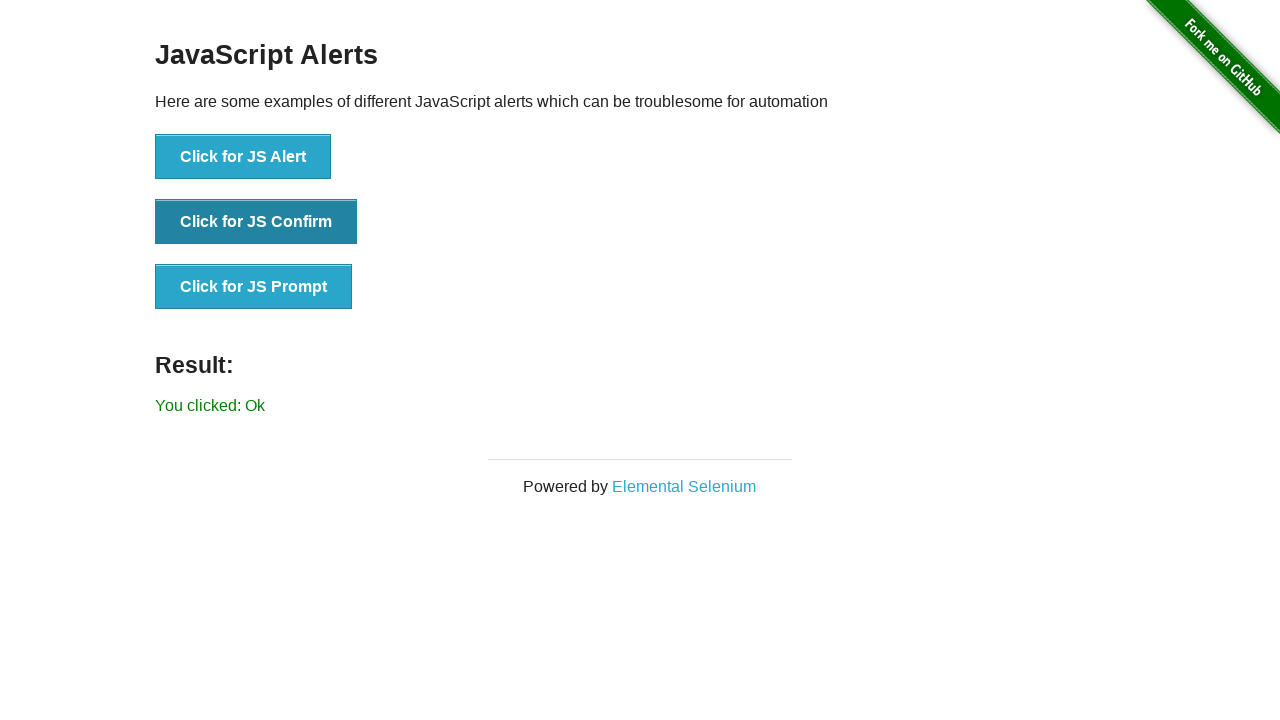

Clicked JS Prompt button, entered 'welcome' in prompt, and accepted at (254, 287) on xpath=//button[normalize-space()='Click for JS Prompt']
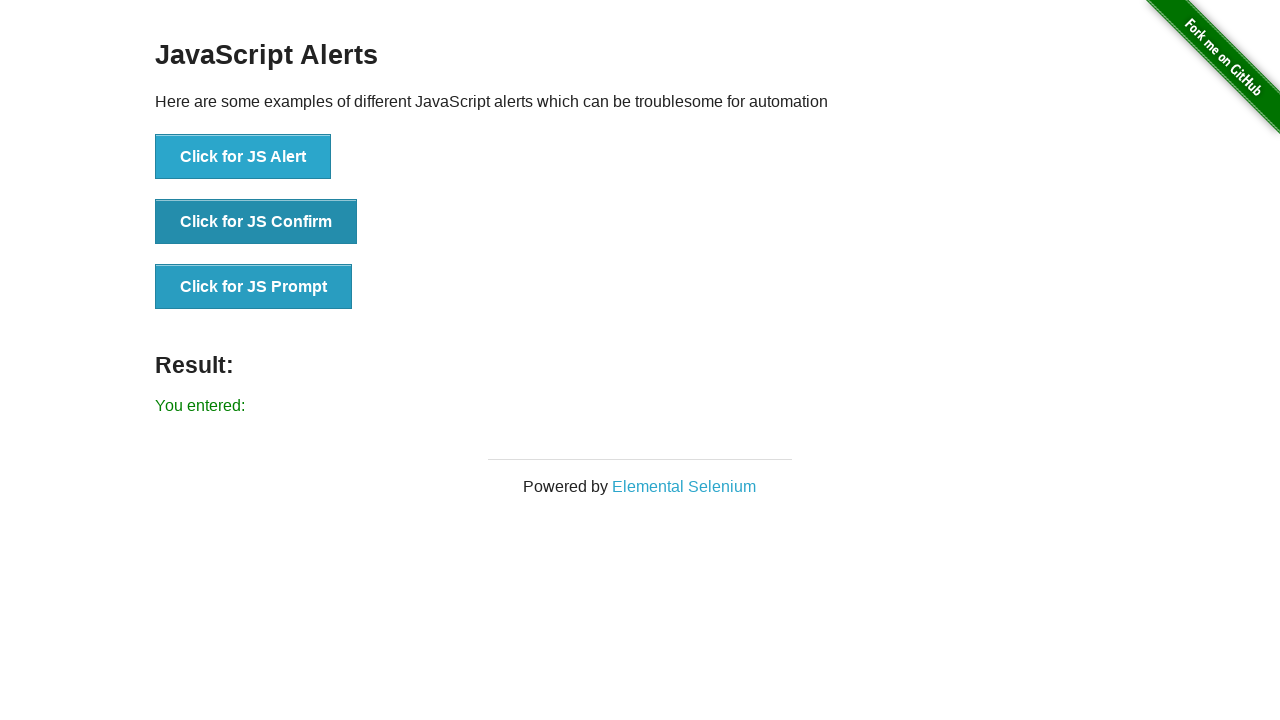

Waited for result element to appear after JS Prompt
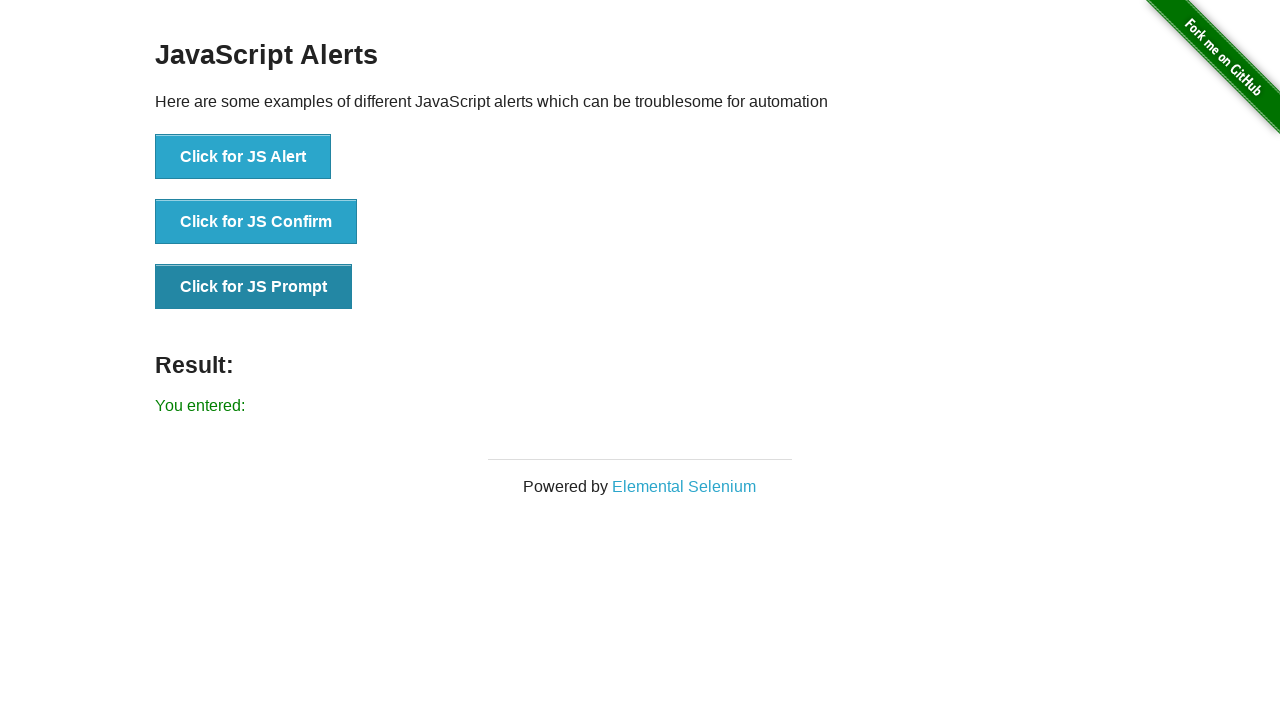

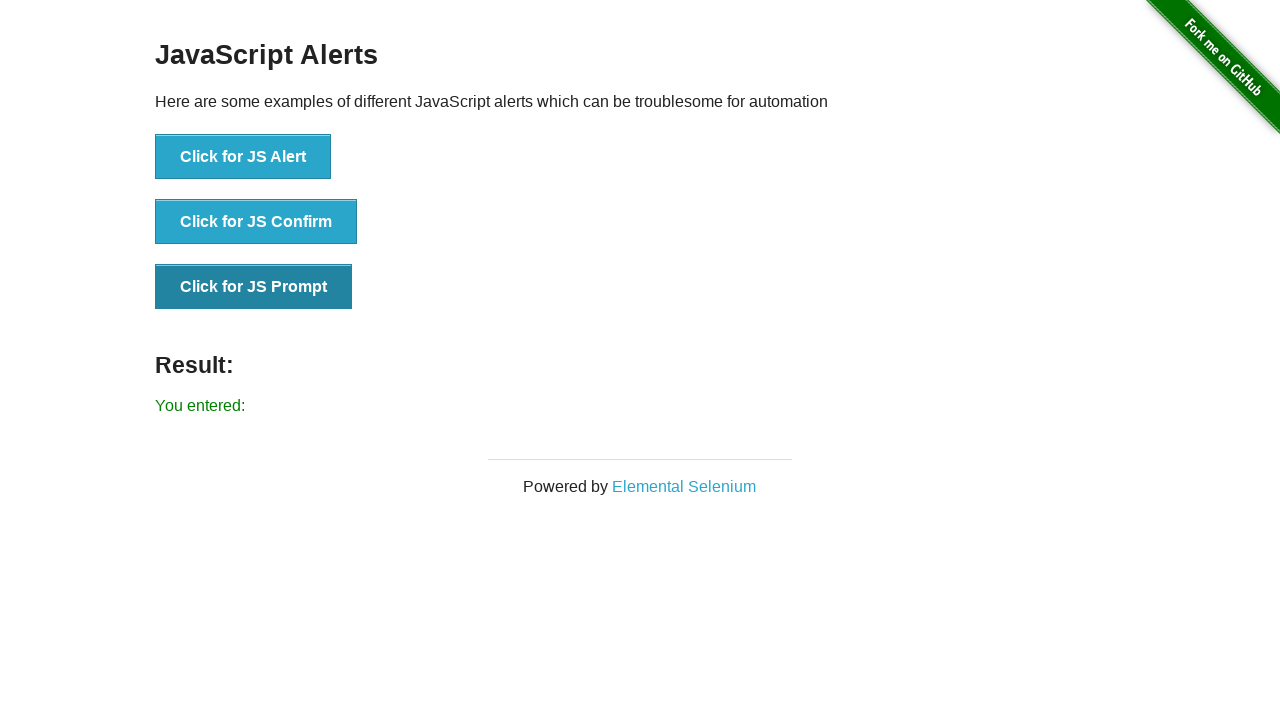